Tests that clicking Clear completed removes completed items from the list

Starting URL: https://demo.playwright.dev/todomvc

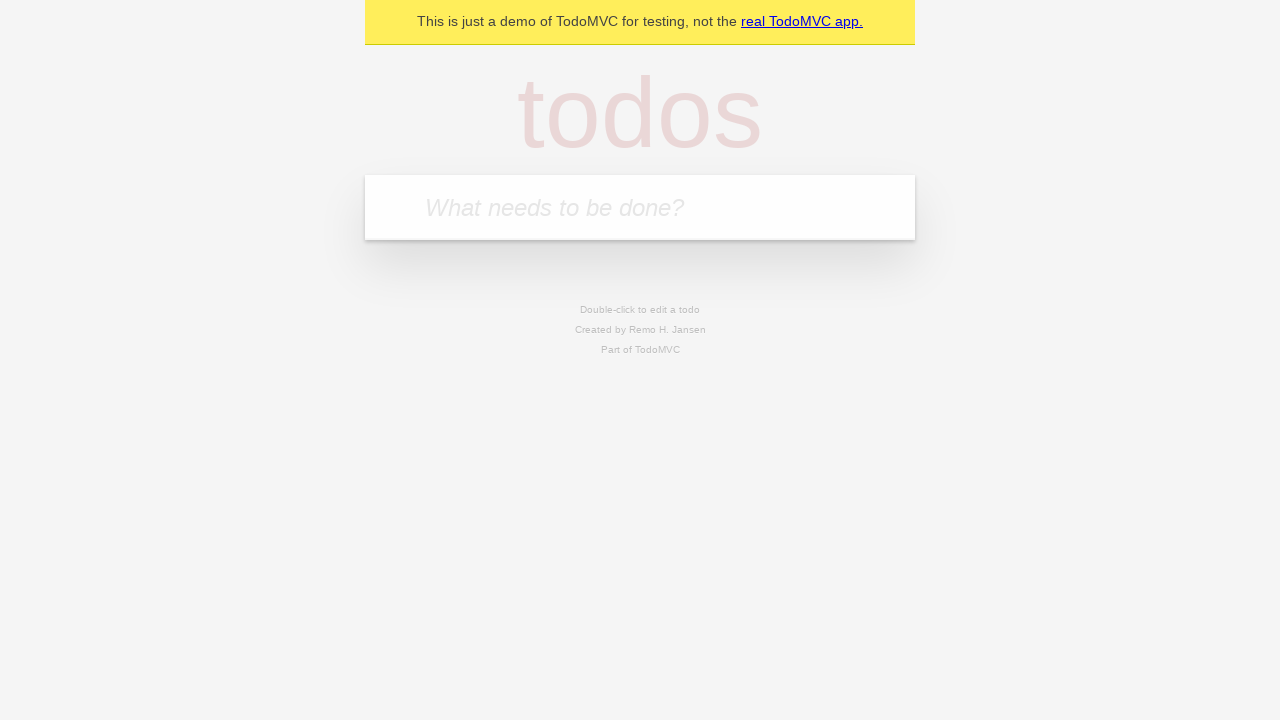

Filled todo input with 'buy some cheese' on internal:attr=[placeholder="What needs to be done?"i]
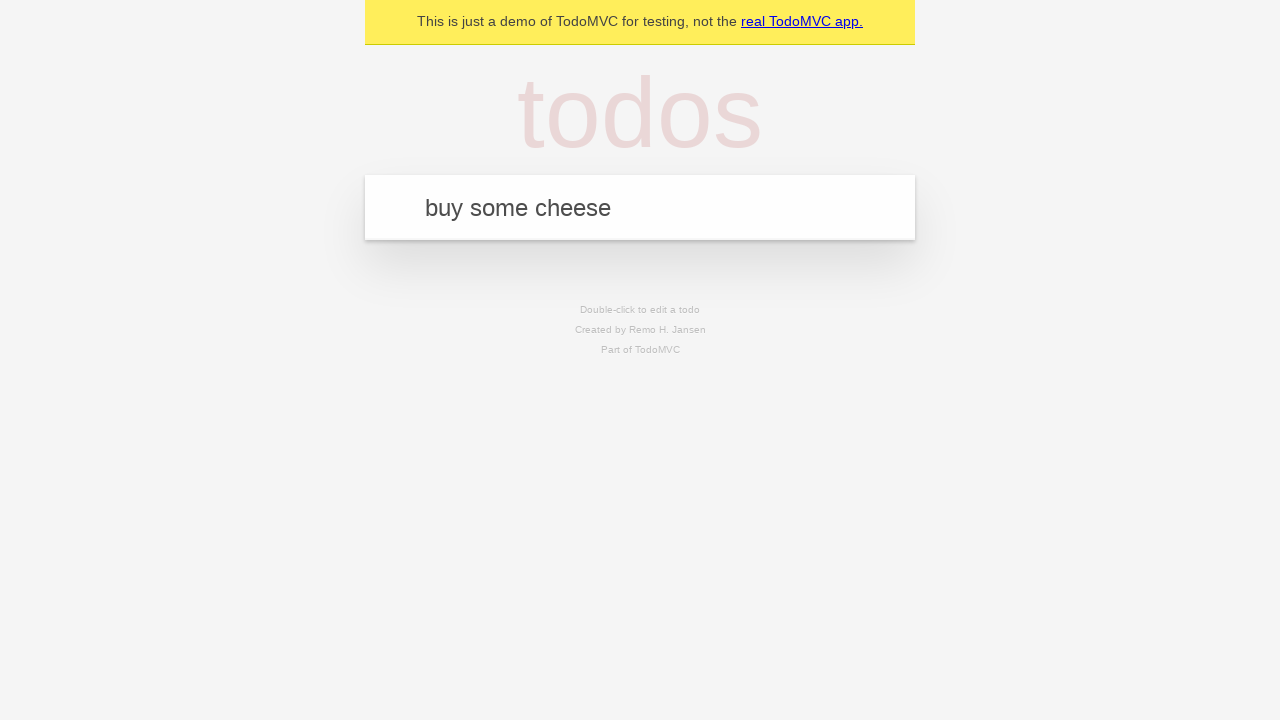

Pressed Enter to create first todo on internal:attr=[placeholder="What needs to be done?"i]
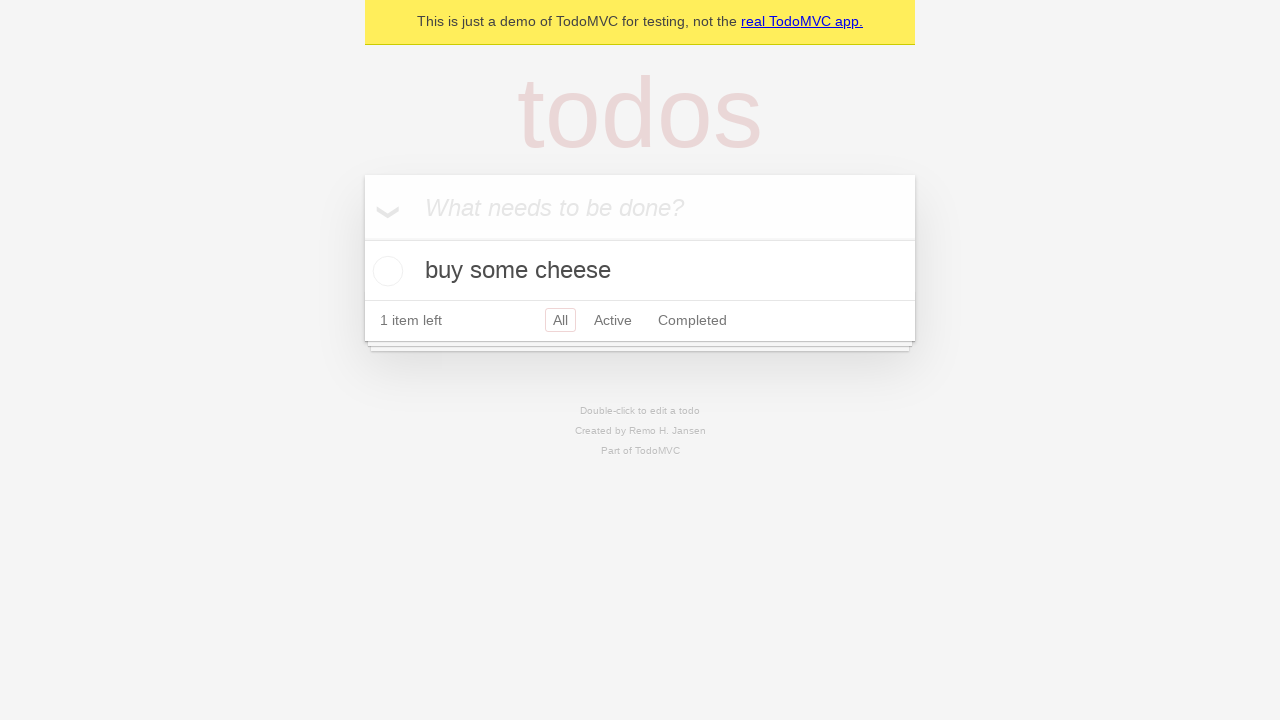

Filled todo input with 'feed the cat' on internal:attr=[placeholder="What needs to be done?"i]
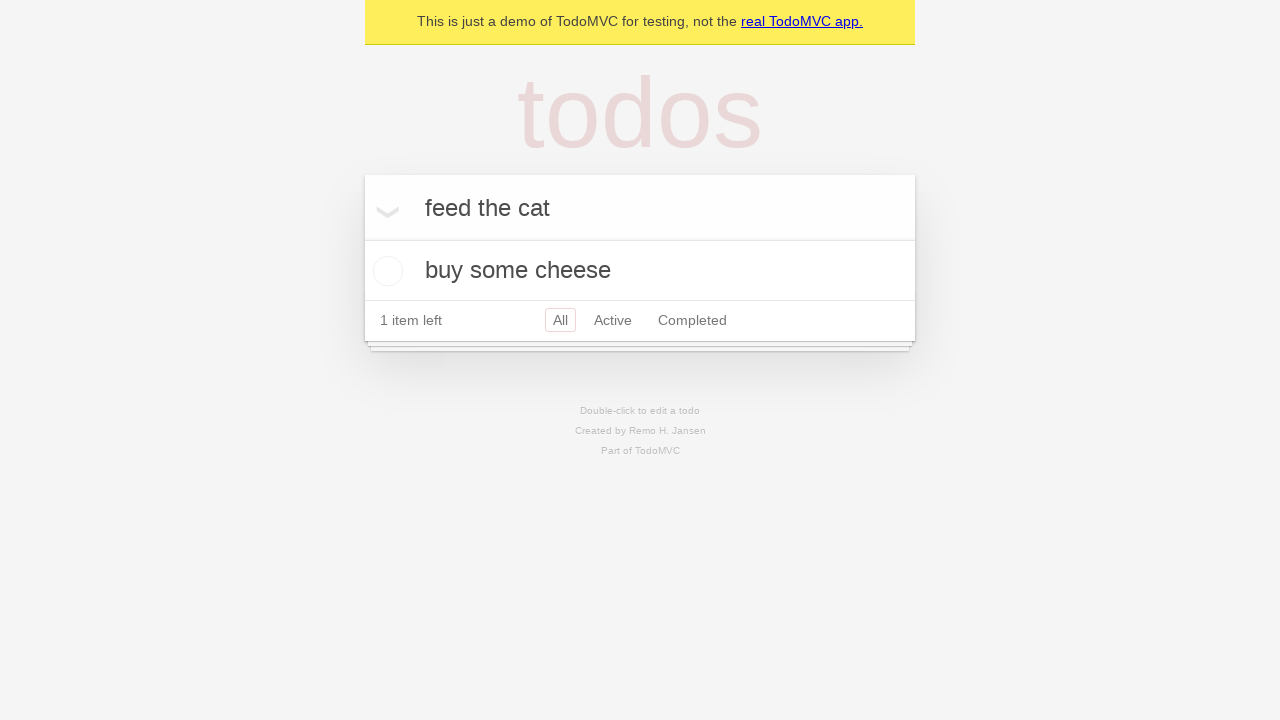

Pressed Enter to create second todo on internal:attr=[placeholder="What needs to be done?"i]
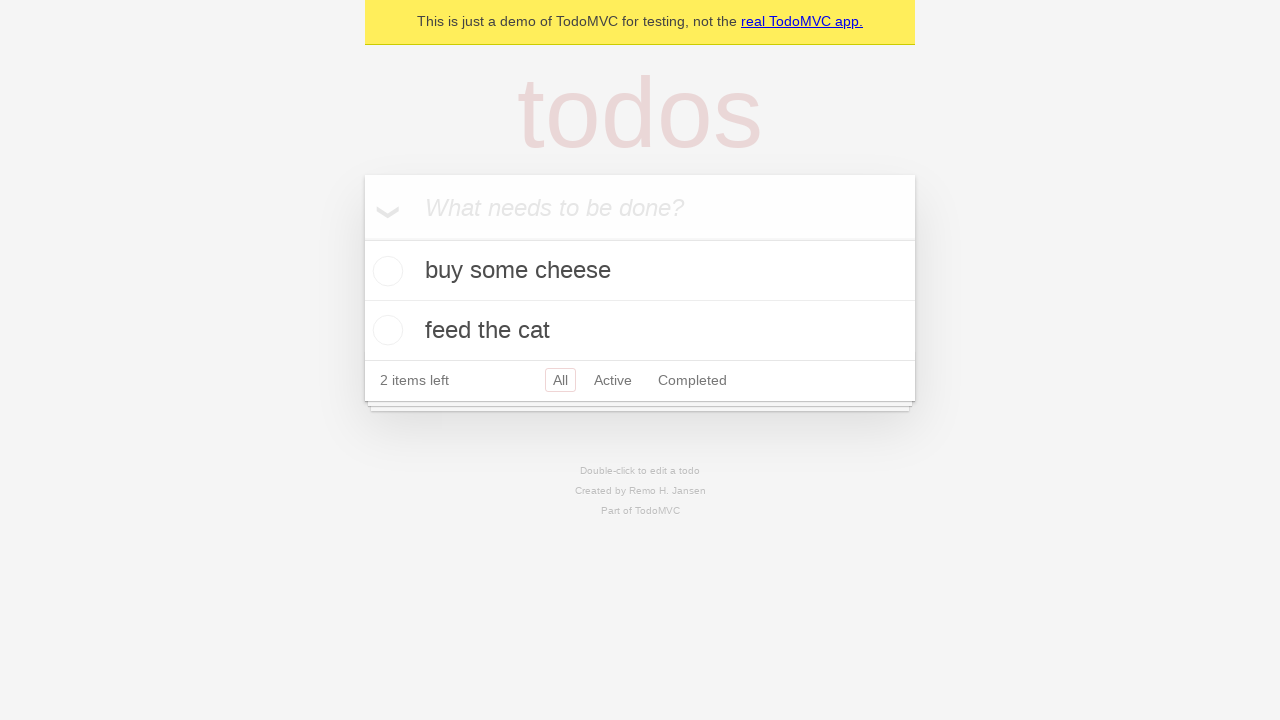

Filled todo input with 'book a doctors appointment' on internal:attr=[placeholder="What needs to be done?"i]
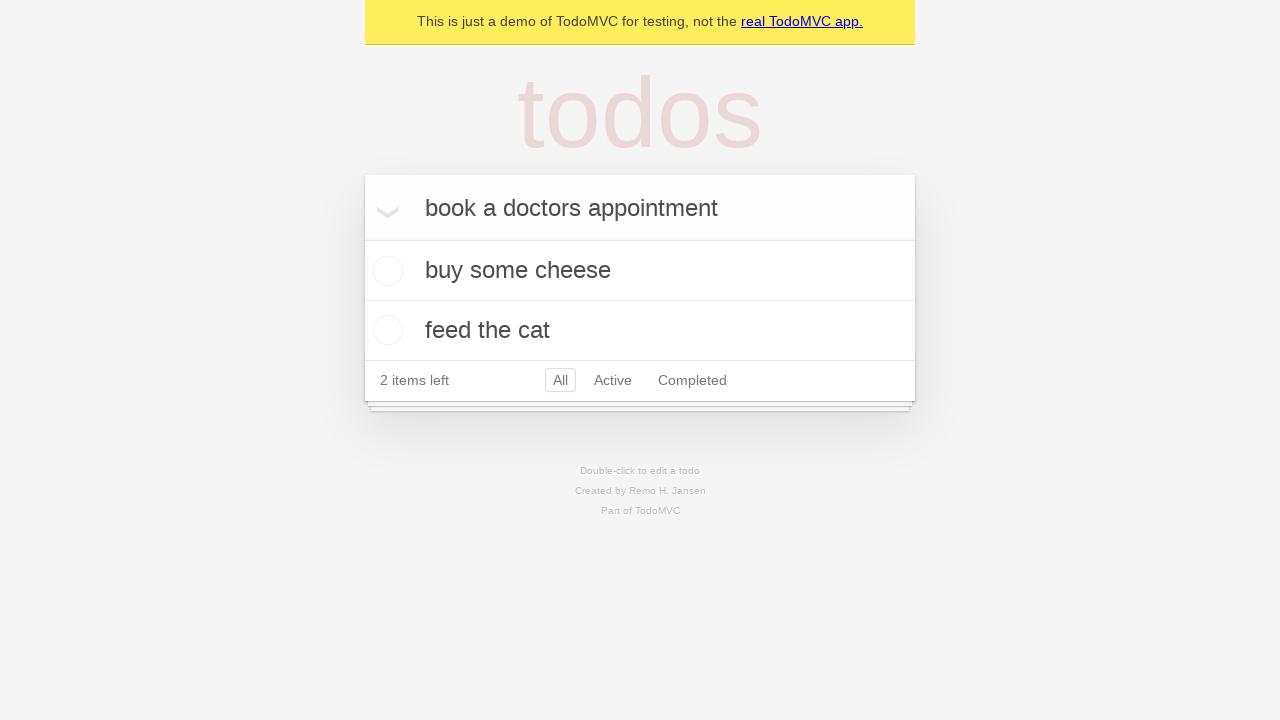

Pressed Enter to create third todo on internal:attr=[placeholder="What needs to be done?"i]
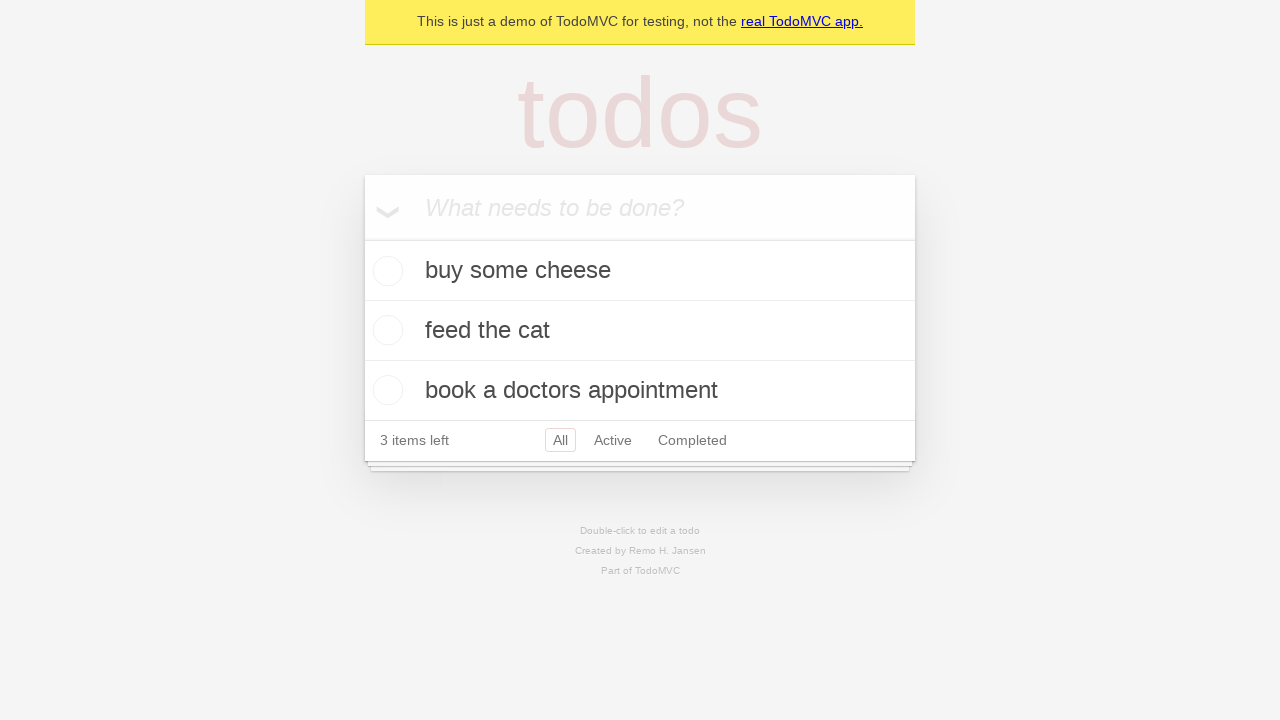

Waited for all 3 todo items to be rendered
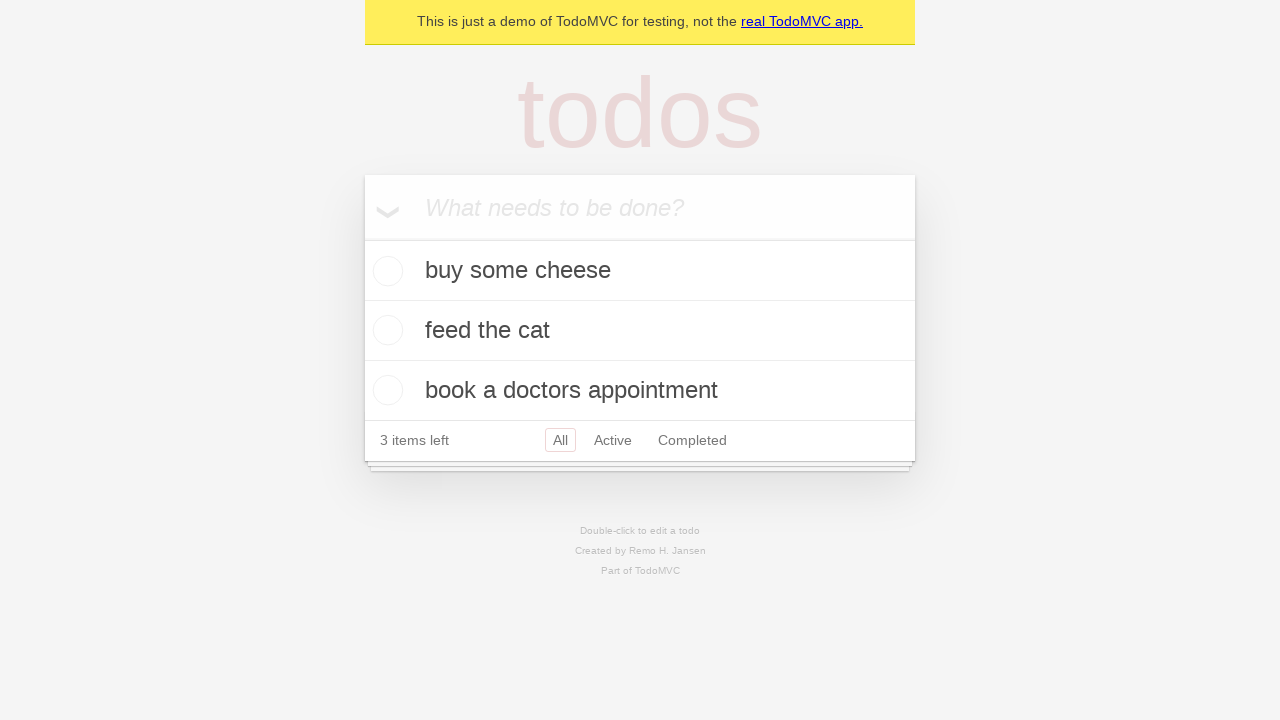

Checked the second todo item as completed at (385, 330) on internal:testid=[data-testid="todo-item"s] >> nth=1 >> internal:role=checkbox
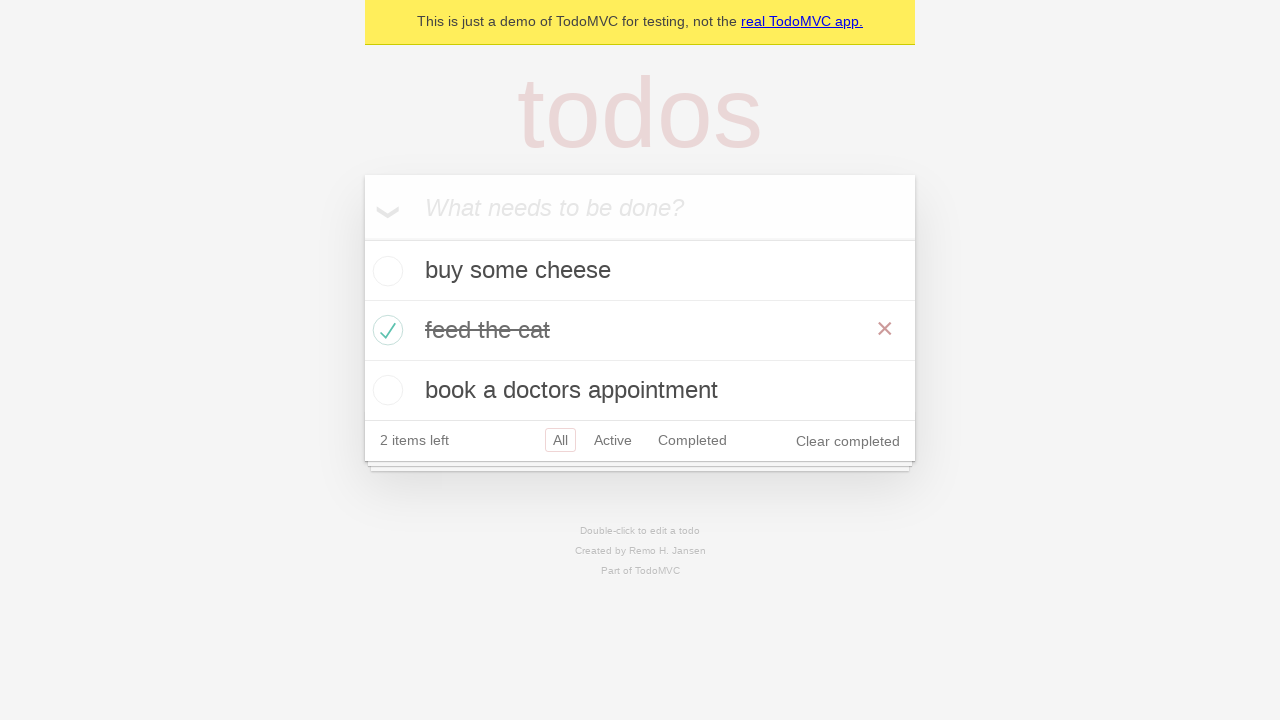

Clicked 'Clear completed' button at (848, 441) on internal:role=button[name="Clear completed"i]
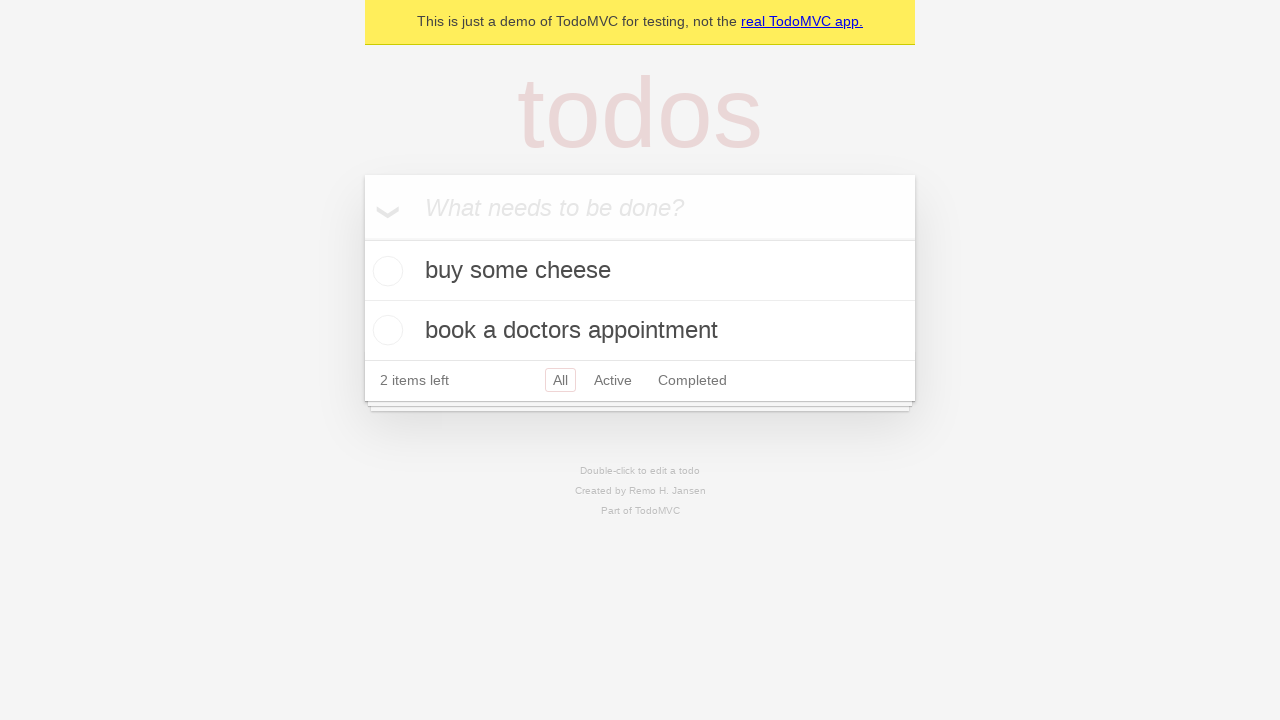

Verified that completed item was removed, 2 todos remain
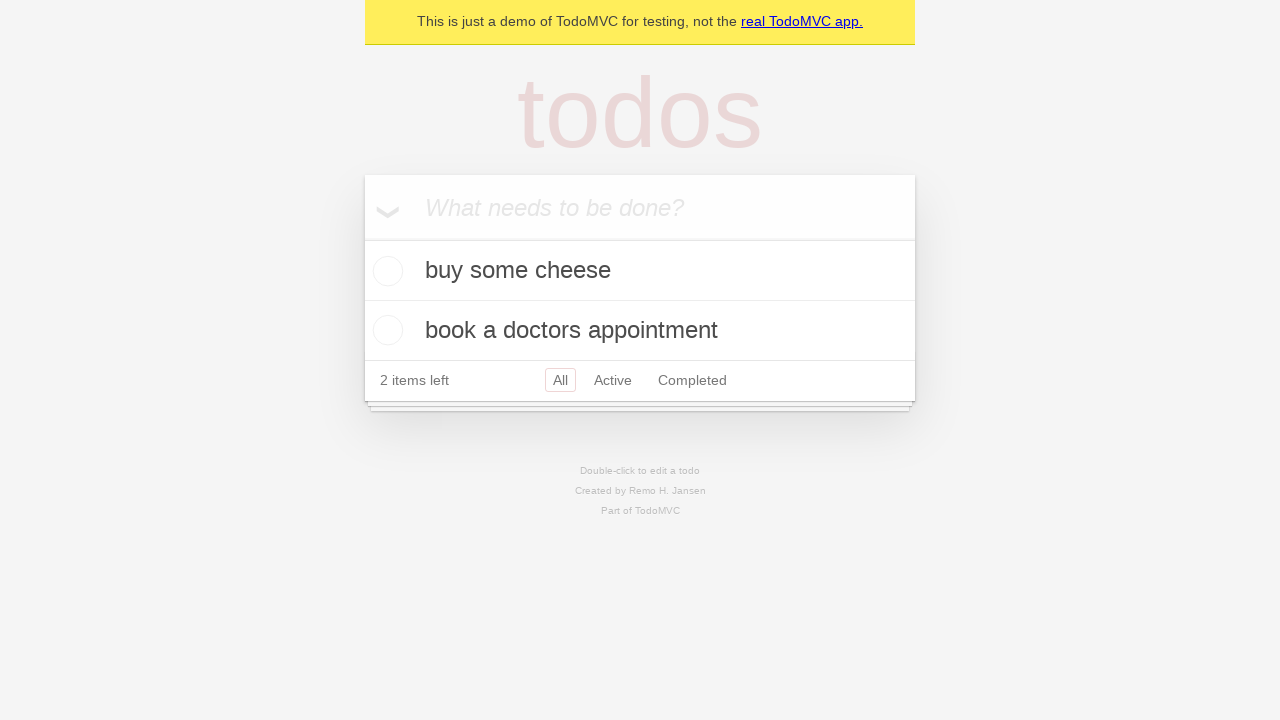

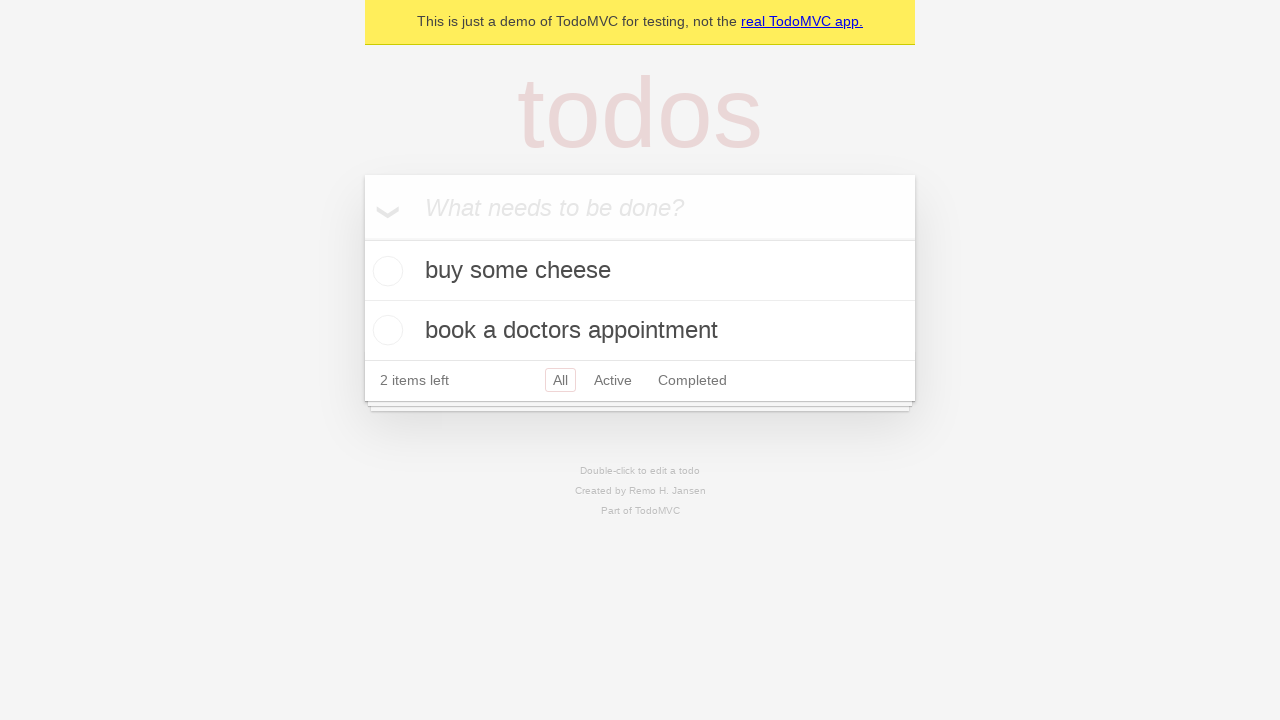